Tests a registration form by filling in first name, last name, and email fields, then submitting the form and verifying the success message

Starting URL: http://suninjuly.github.io/registration1.html

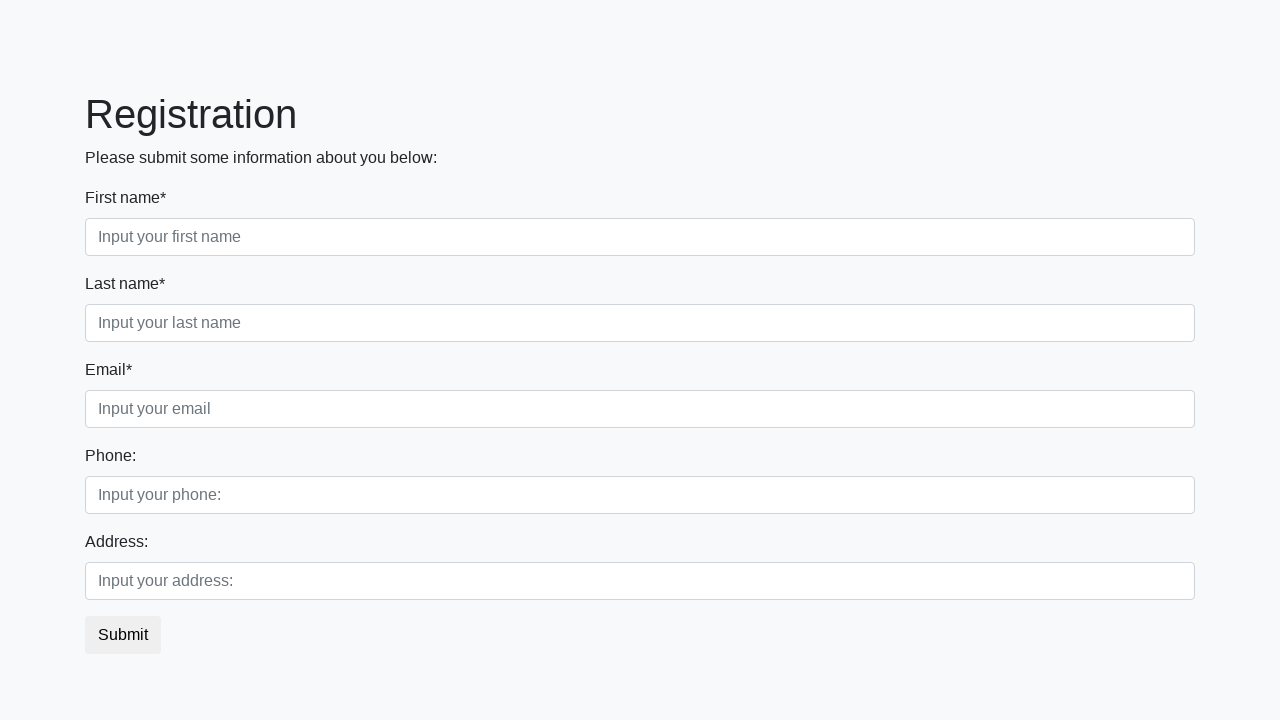

Filled first name field with 'Ivan' on .first_block .form-control.first
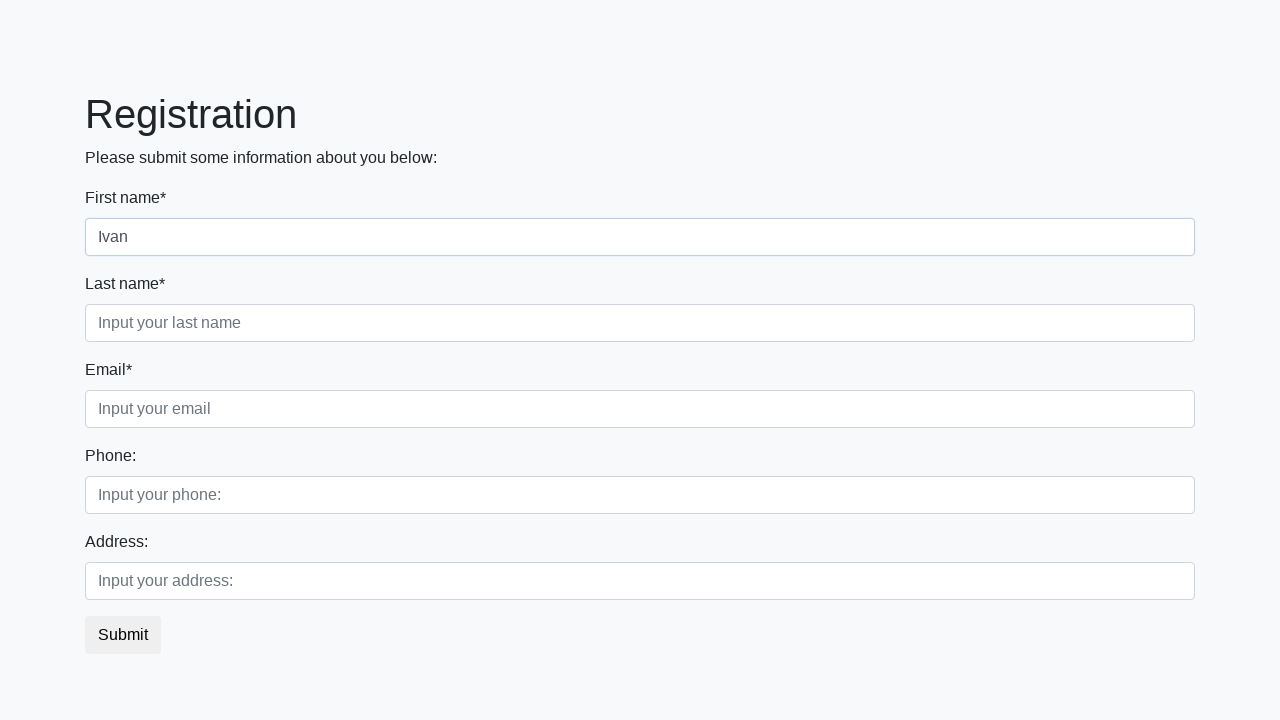

Filled last name field with 'Petrov' on .first_block .form-control.second
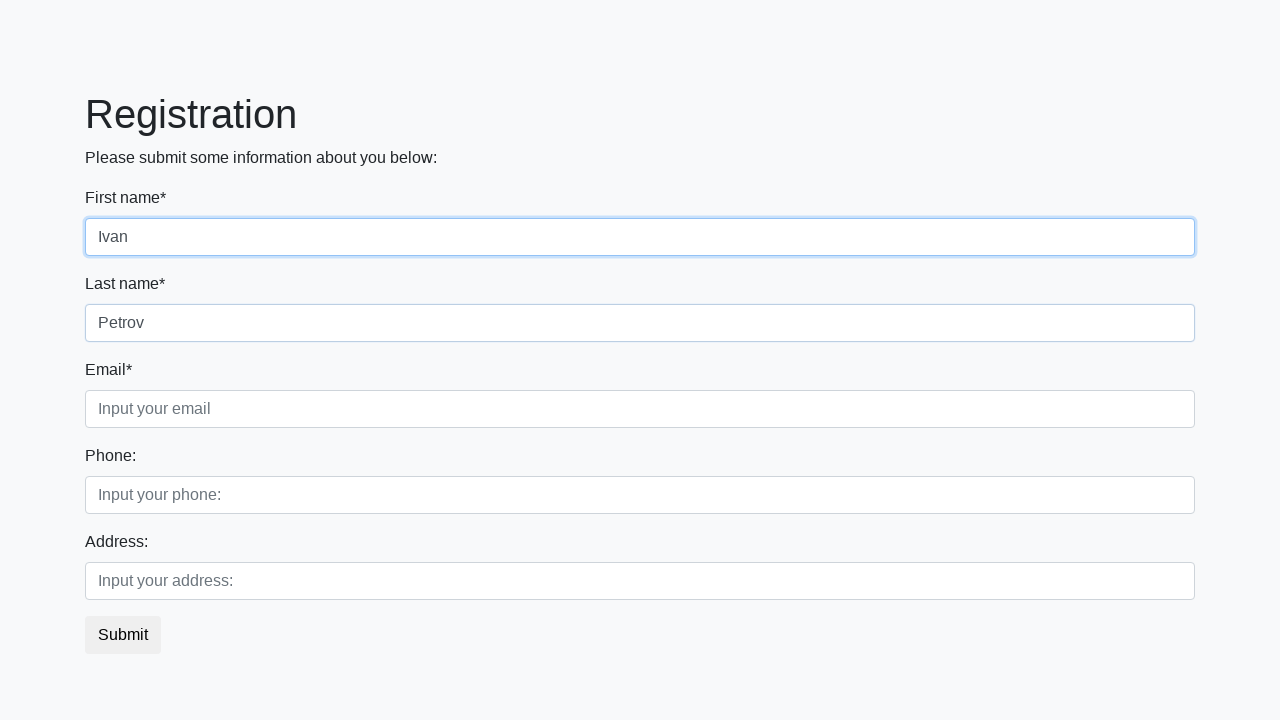

Filled email field with 'test@test.com' on .first_block .form-control.third
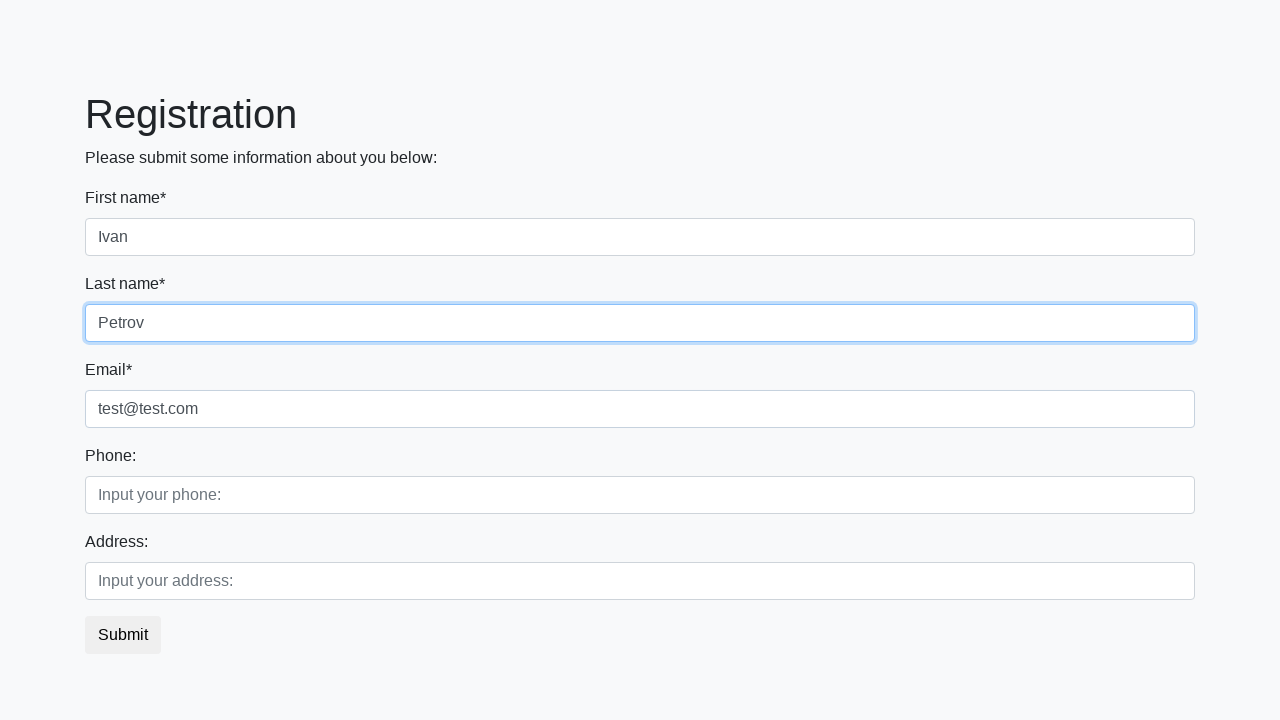

Clicked submit button to register at (123, 635) on button.btn
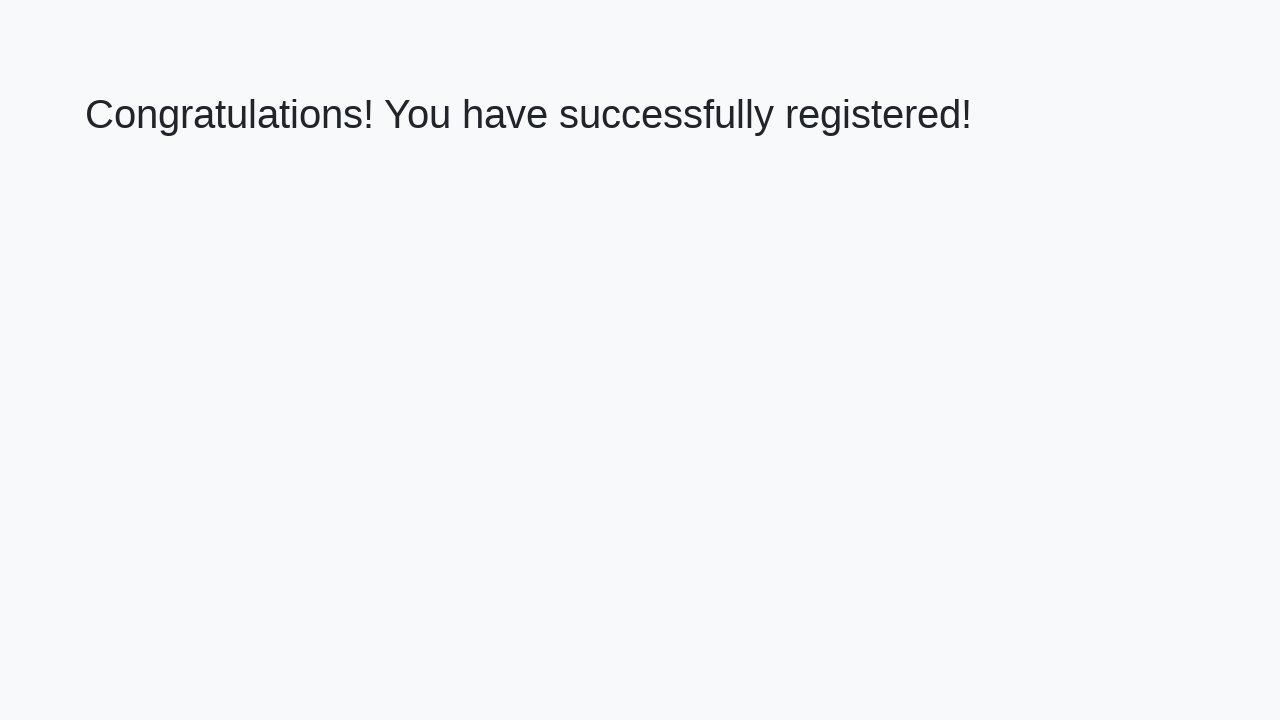

Success message element loaded
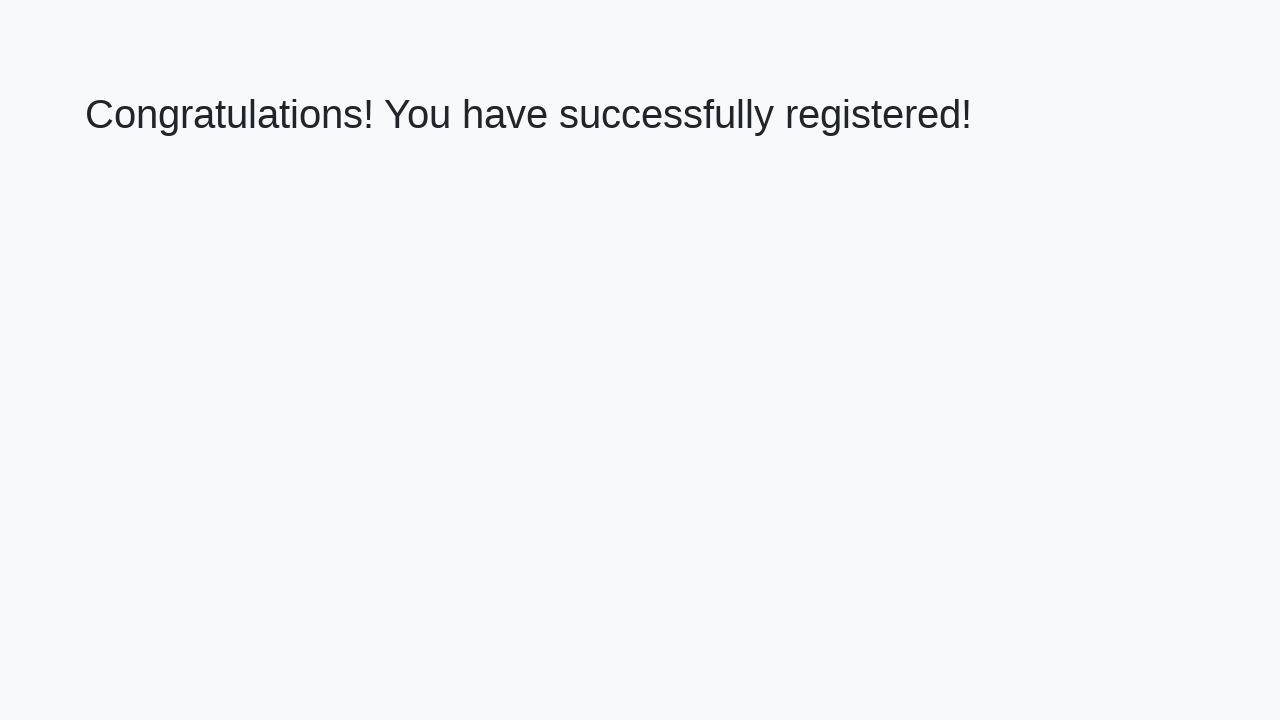

Retrieved success message text
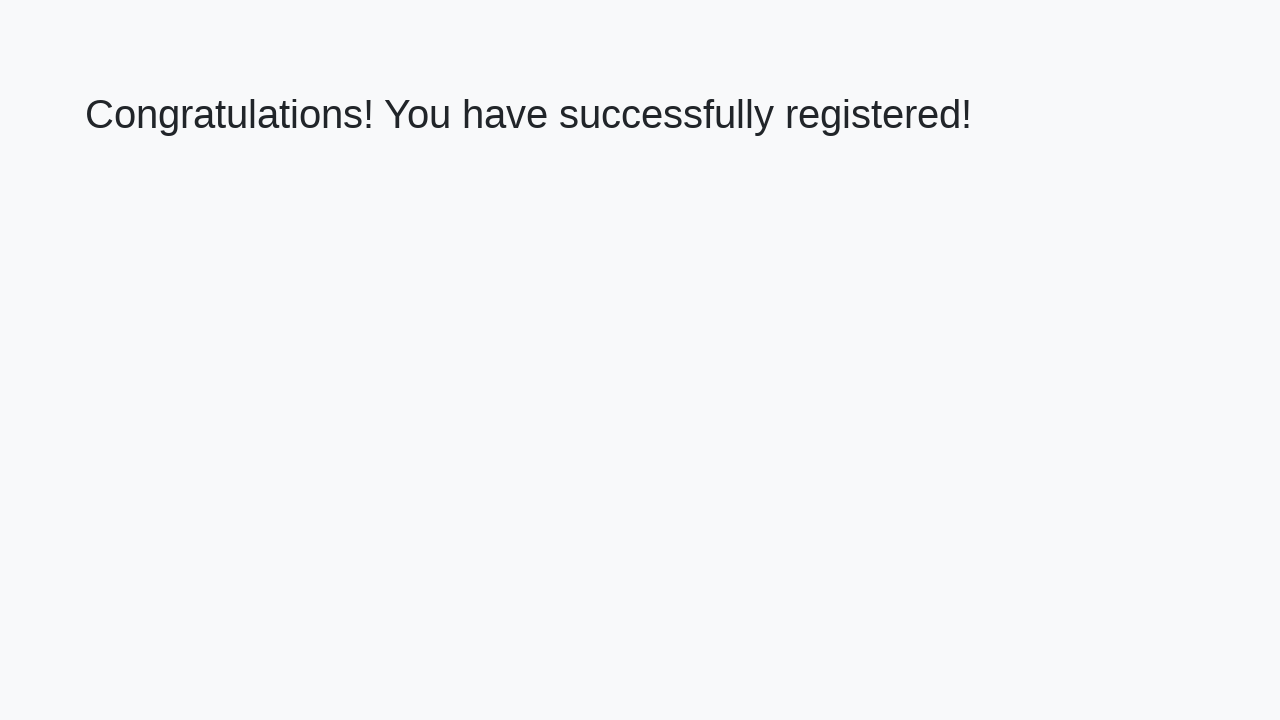

Verified success message: 'Congratulations! You have successfully registered!'
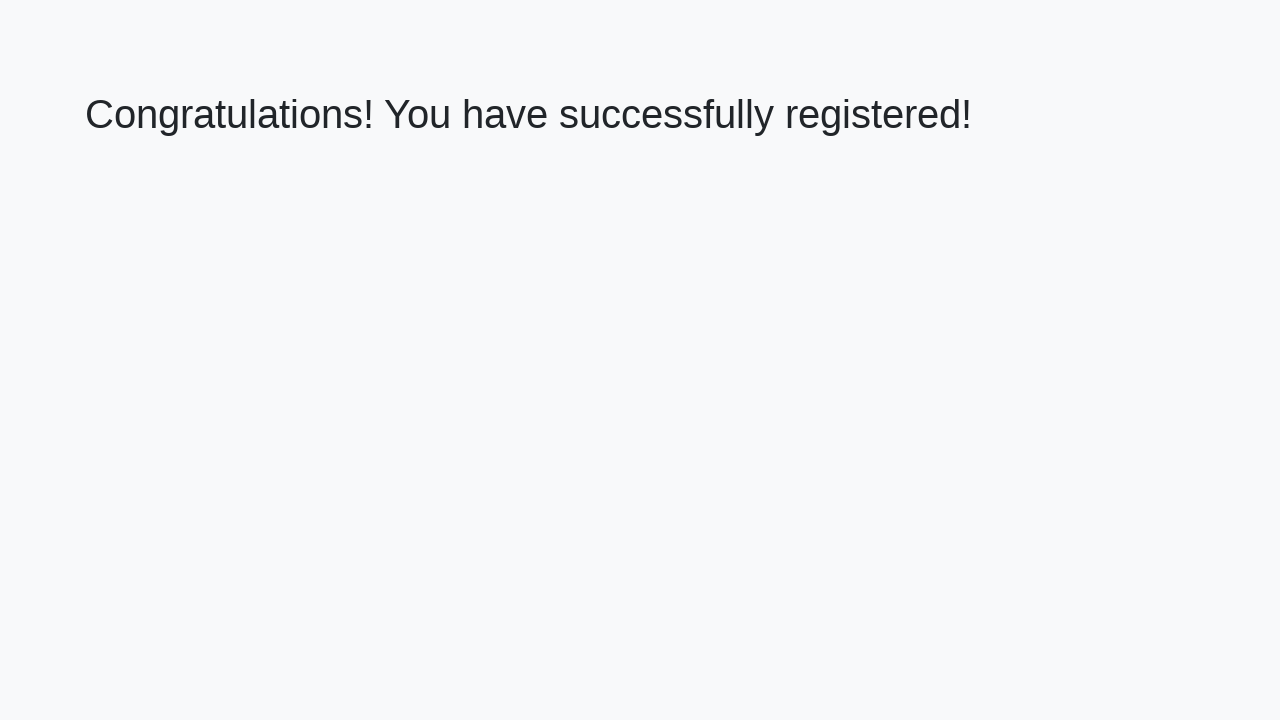

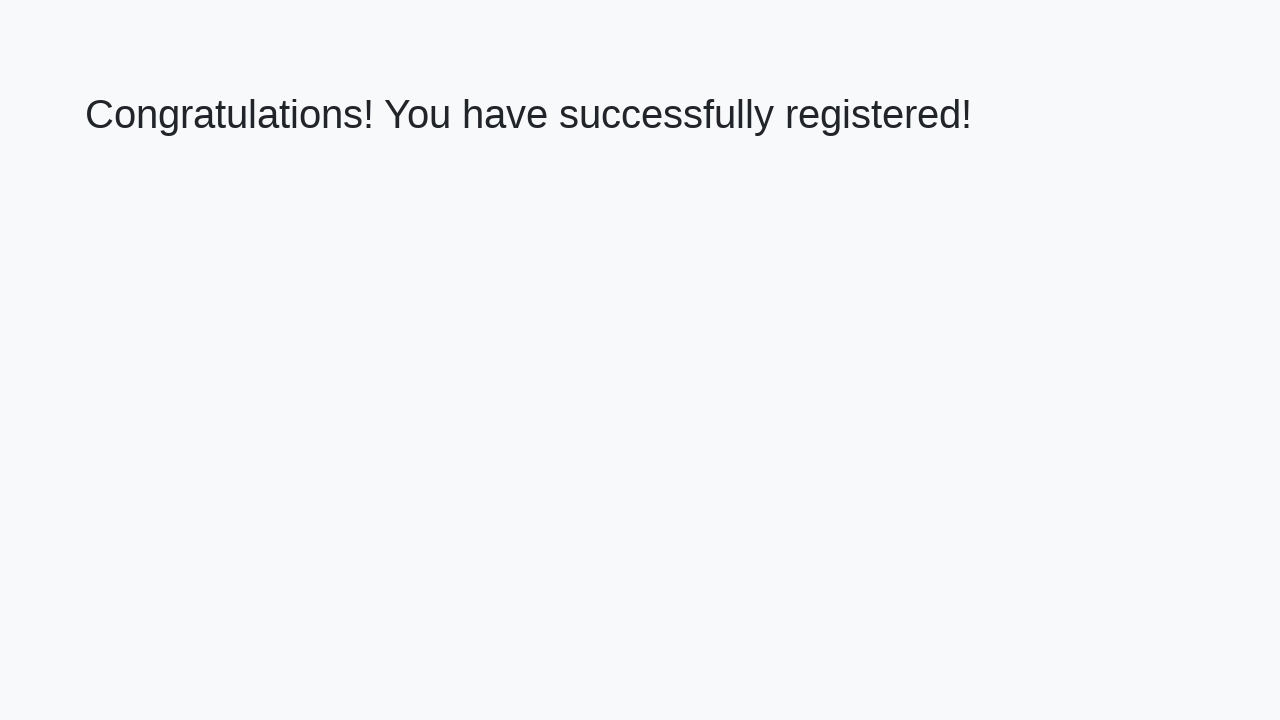